Tests JavaScript alert handling on a practice automation page by entering a name, triggering an alert and accepting it, then triggering a confirm dialog and dismissing it

Starting URL: https://rahulshettyacademy.com/AutomationPractice/

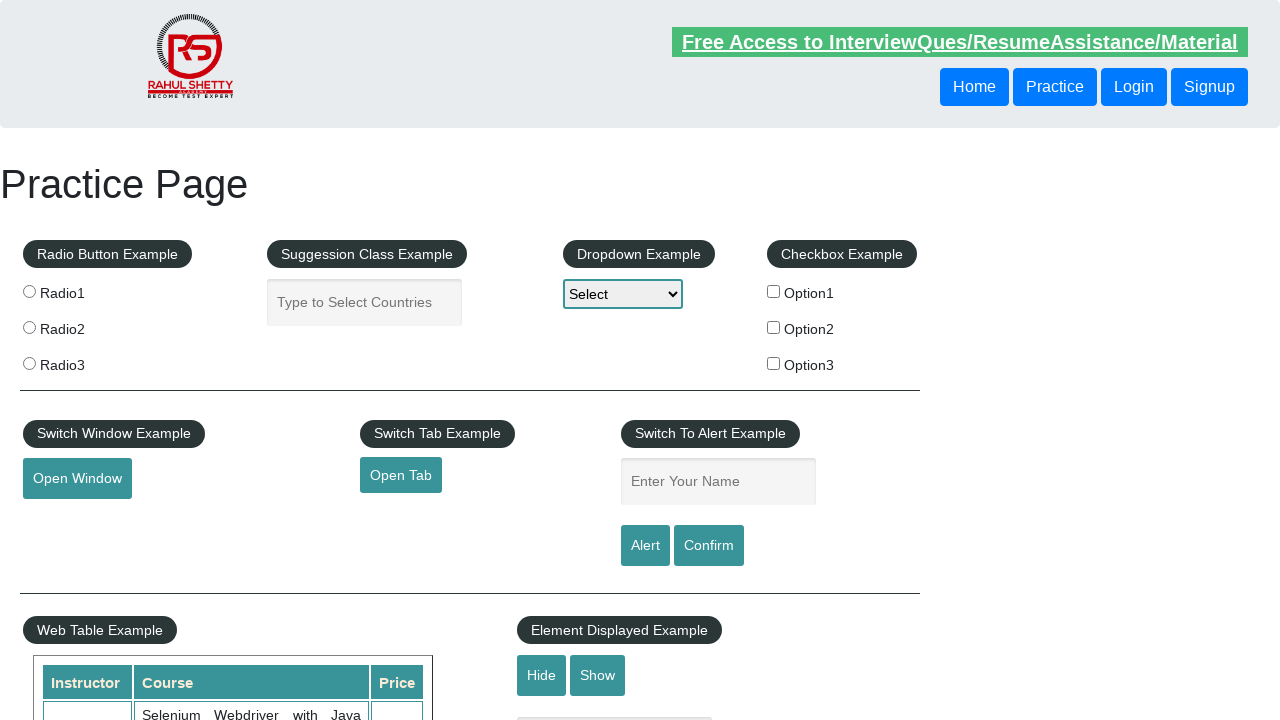

Navigated to Selenium_Java_Alerts practice page
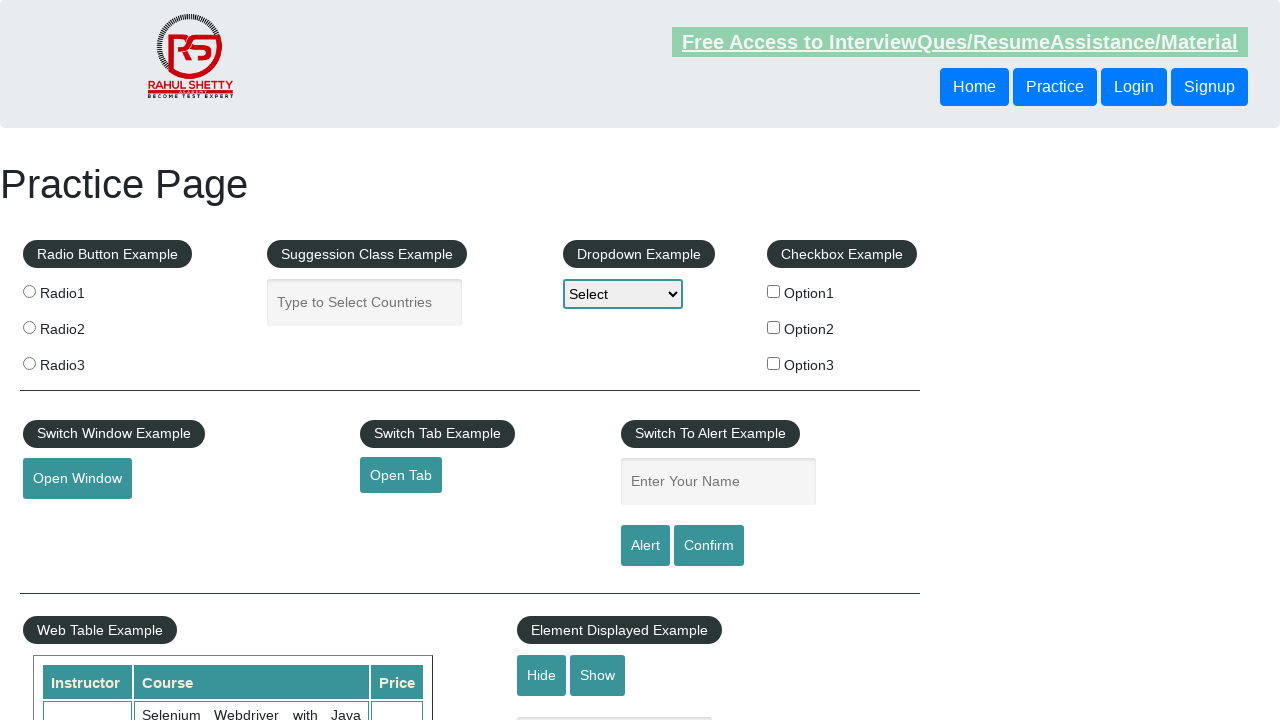

Filled name field with 'Yash' on #name
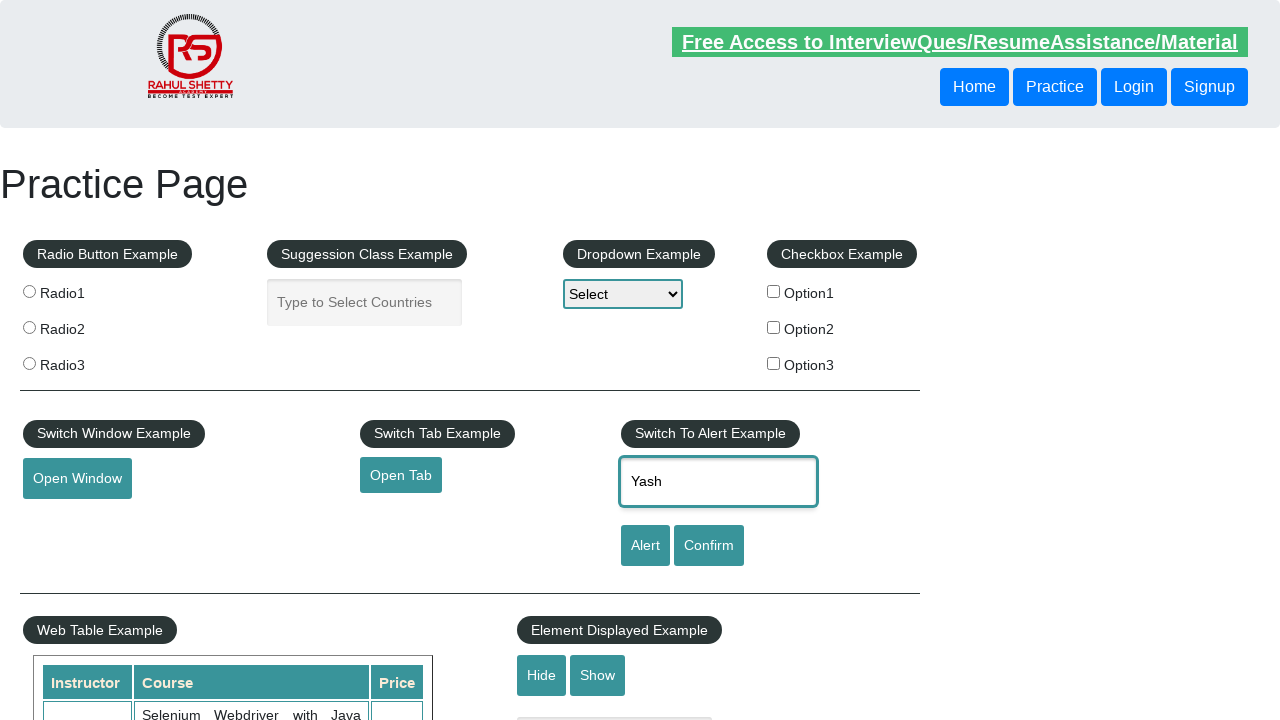

Clicked alert button to trigger JavaScript alert at (645, 546) on [id='alertbtn']
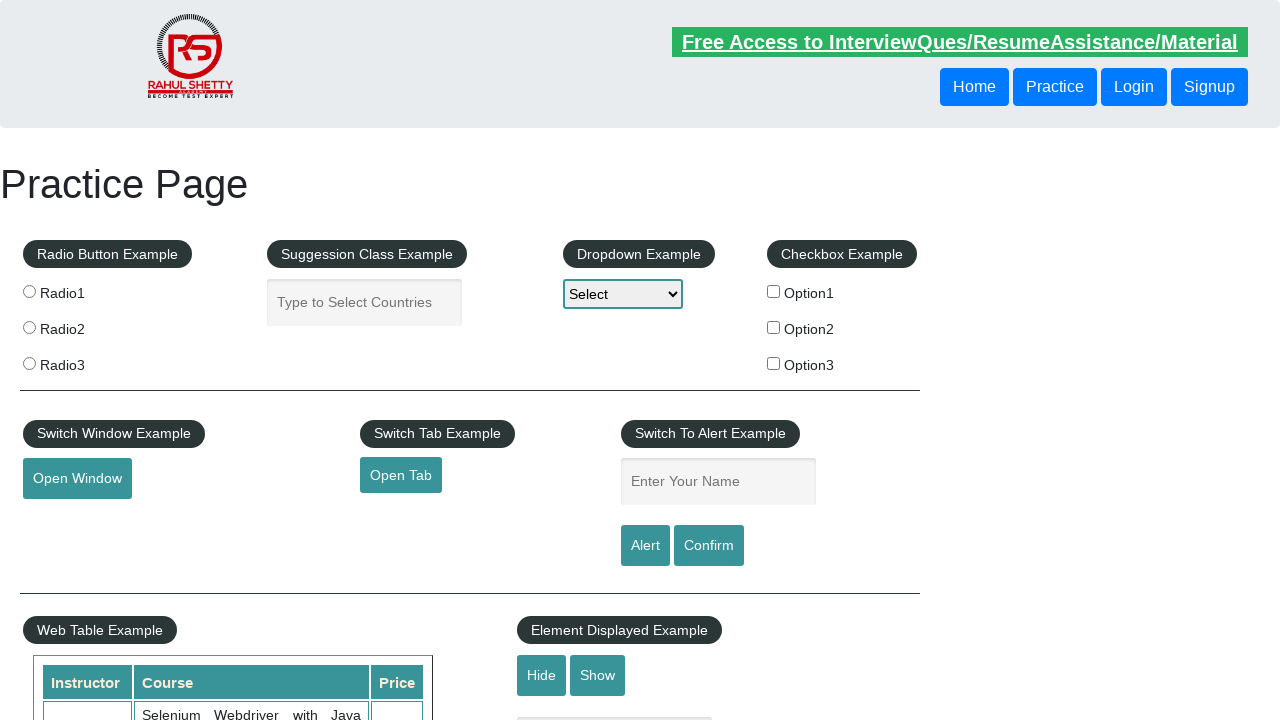

Set up dialog handler to accept alerts
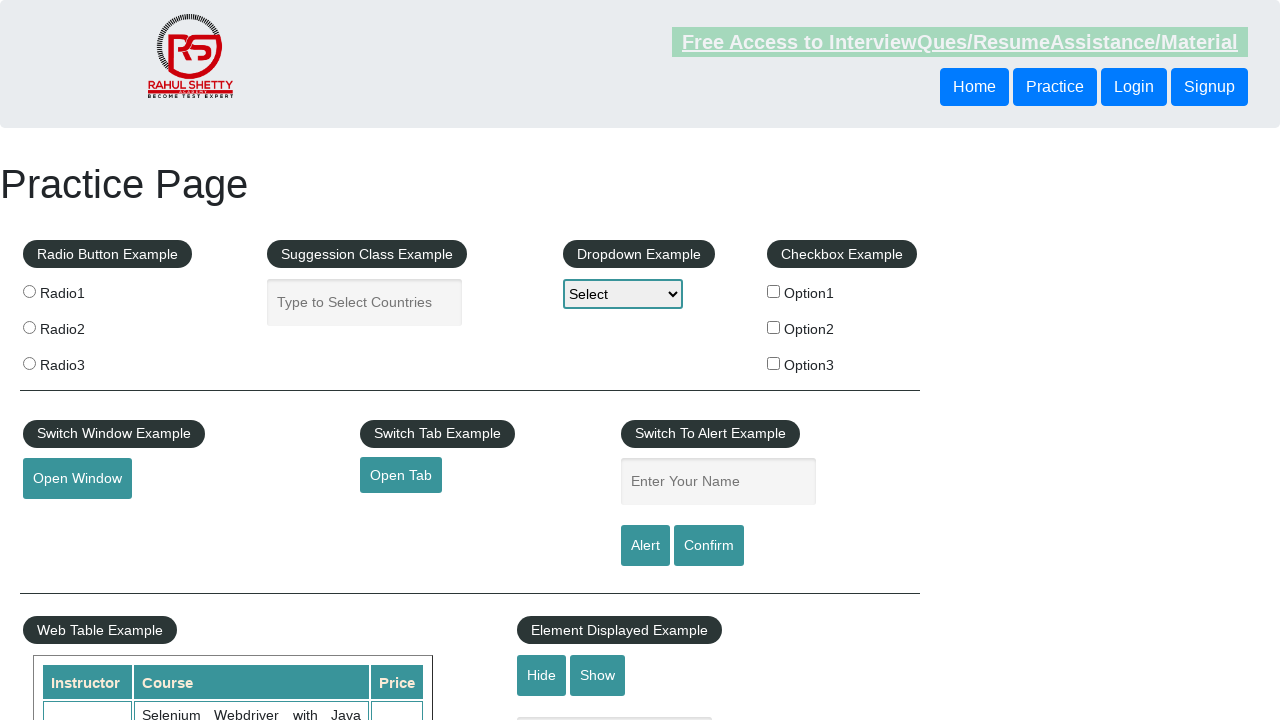

Waited 2 seconds for alert to be processed
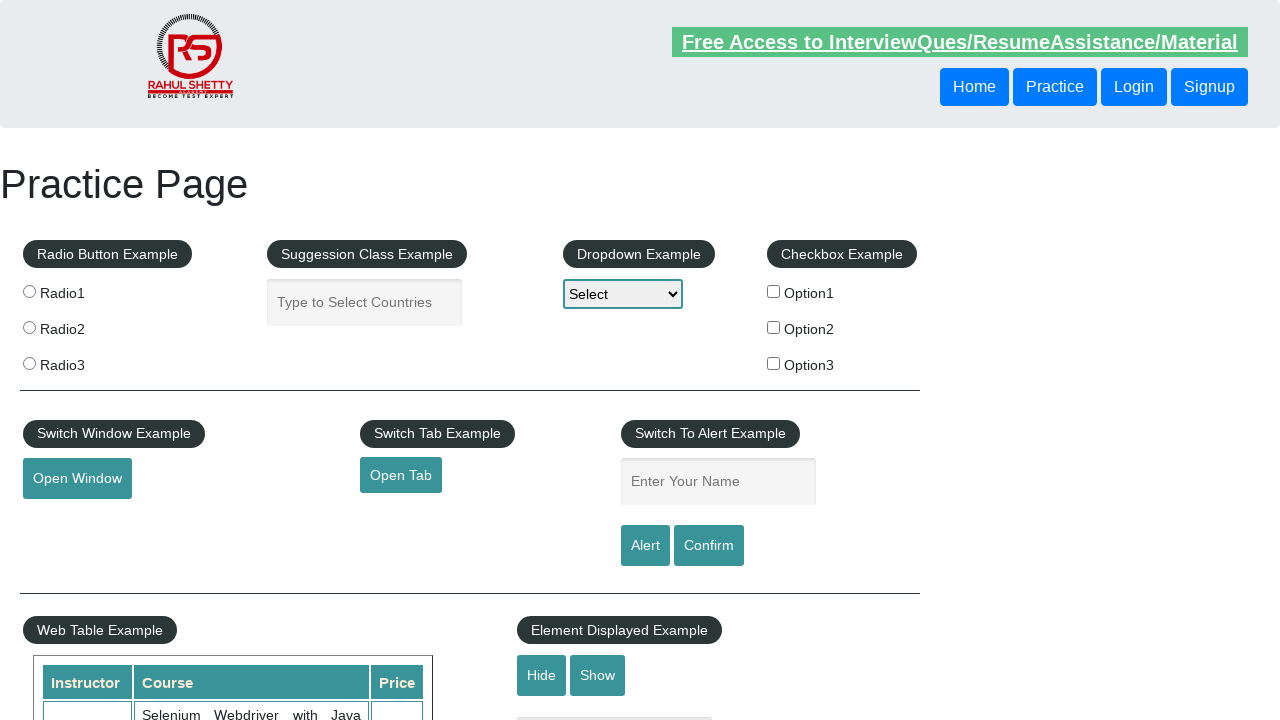

Clicked confirm button to trigger confirm dialog at (709, 546) on [id='confirmbtn']
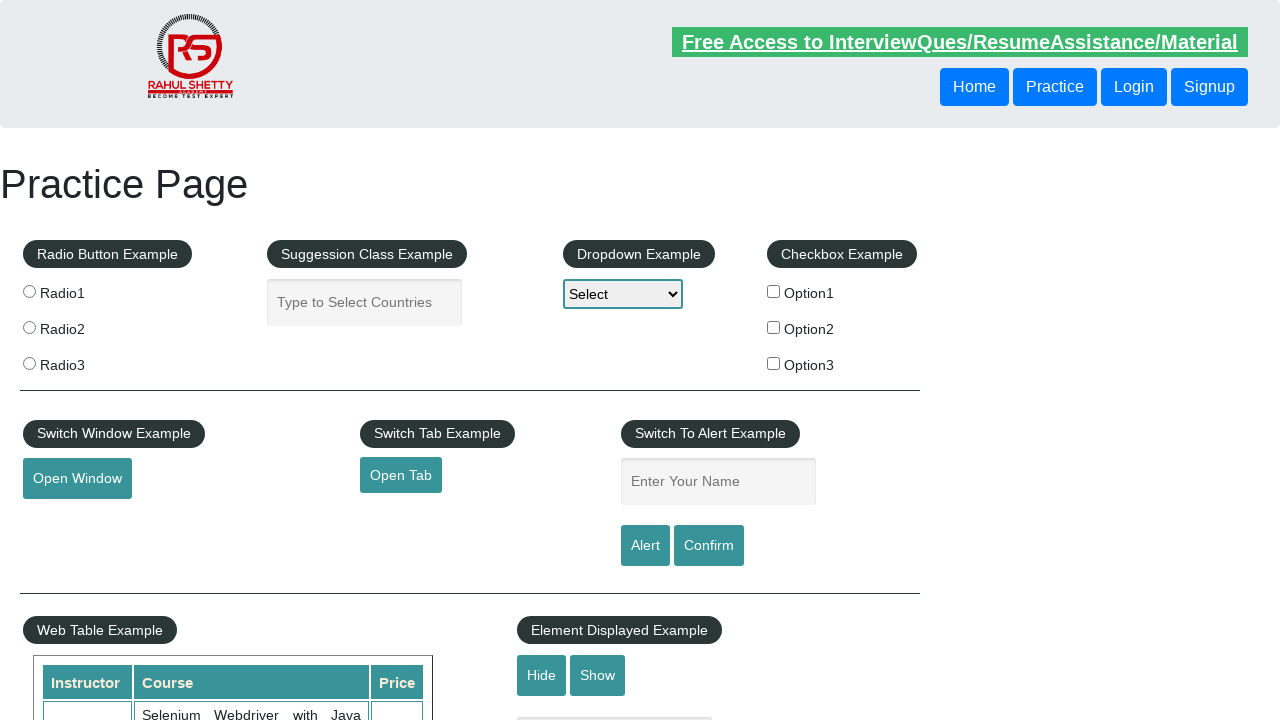

Set up dialog handler to dismiss confirm dialogs
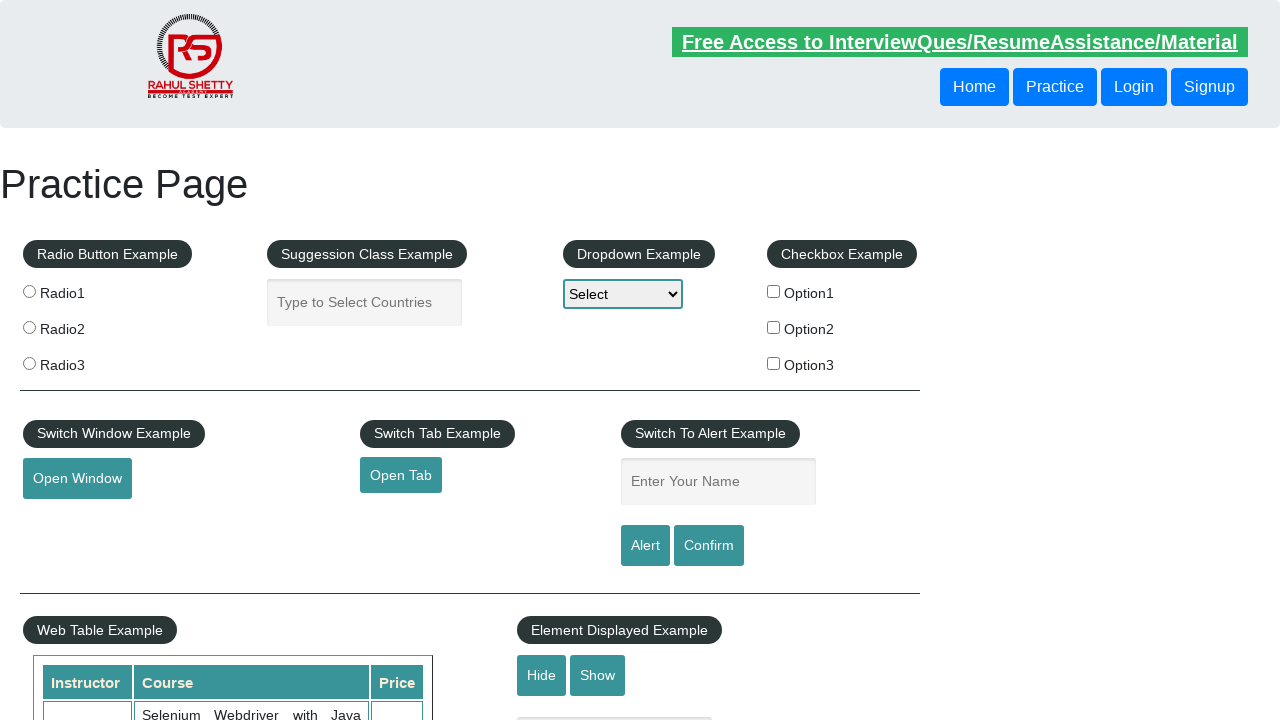

Waited 2 seconds for confirm dialog to be processed
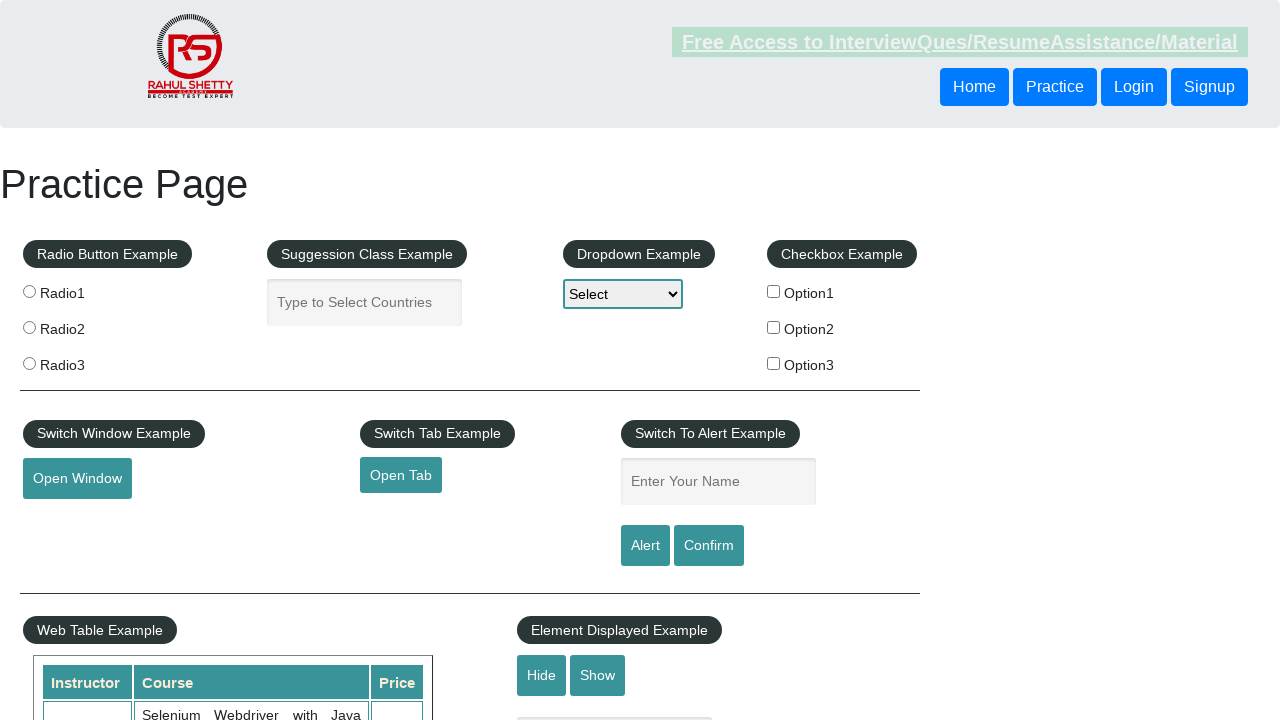

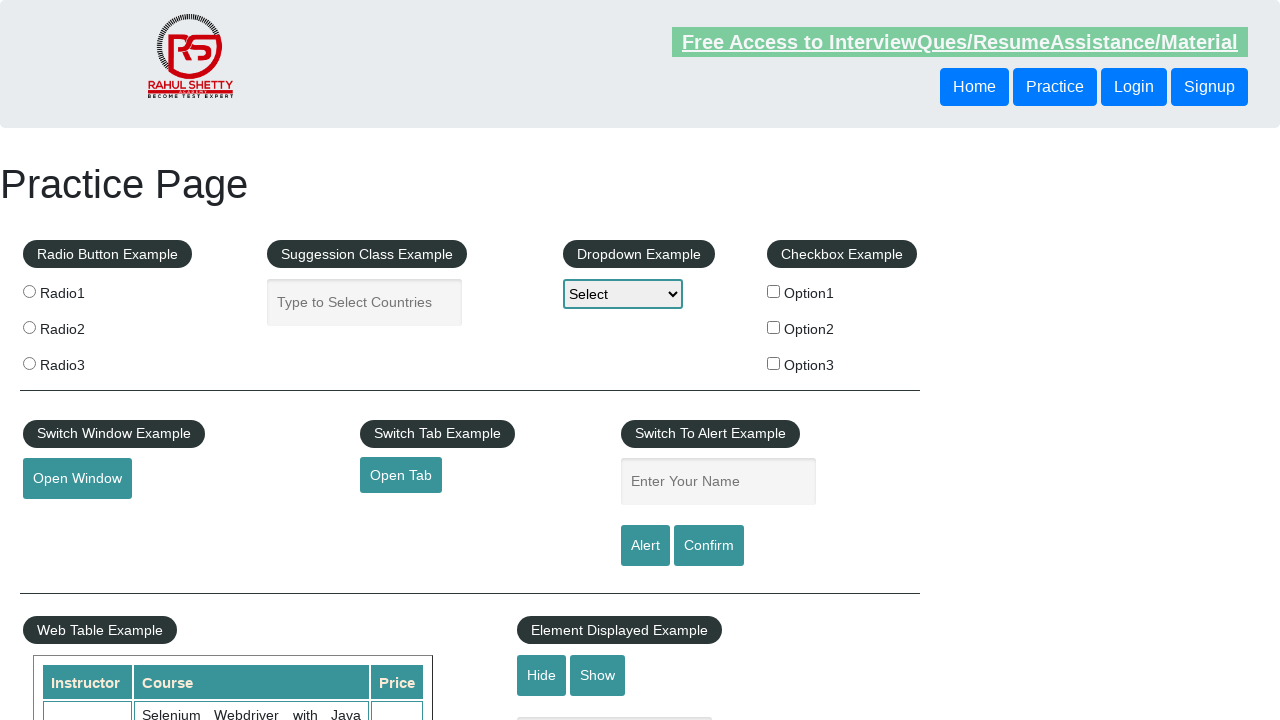